Tests adding a Samsung Galaxy S6 product to cart on DemoBlaze e-commerce site, accepting the confirmation alert, and navigating back to the homepage

Starting URL: https://www.demoblaze.com/index.html

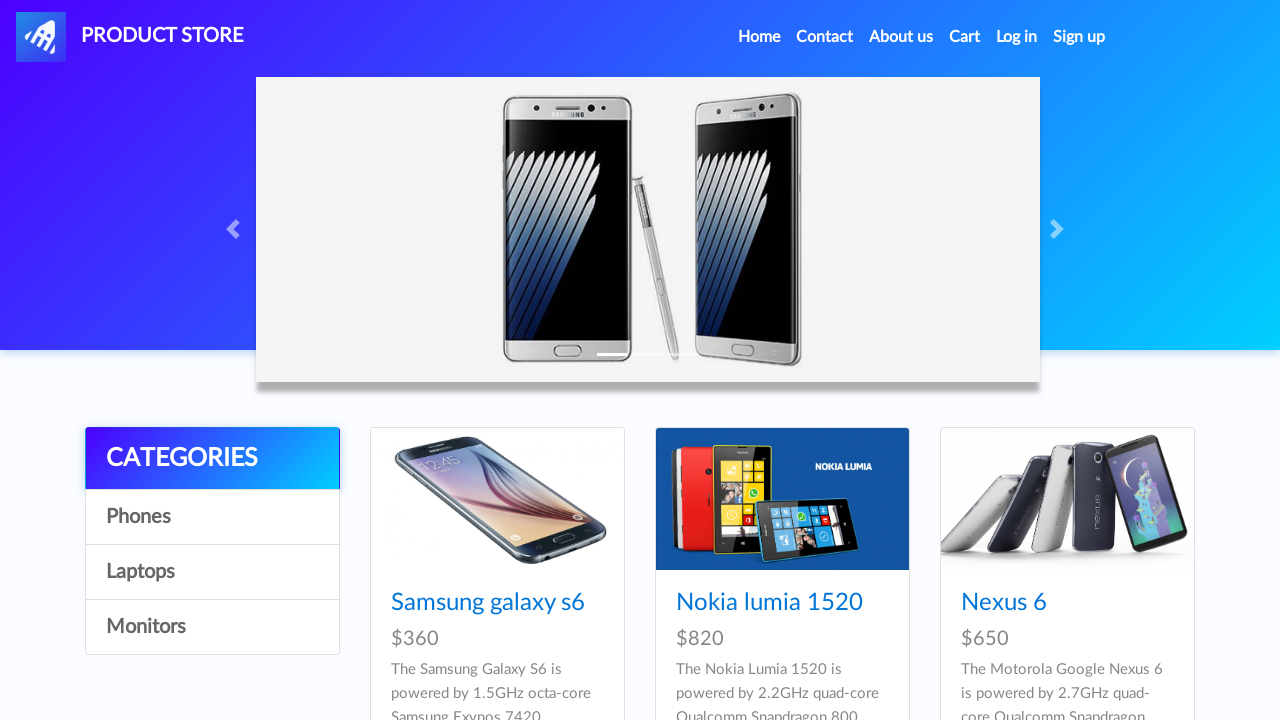

Clicked on Samsung Galaxy S6 product link at (488, 603) on text=Samsung galaxy s6
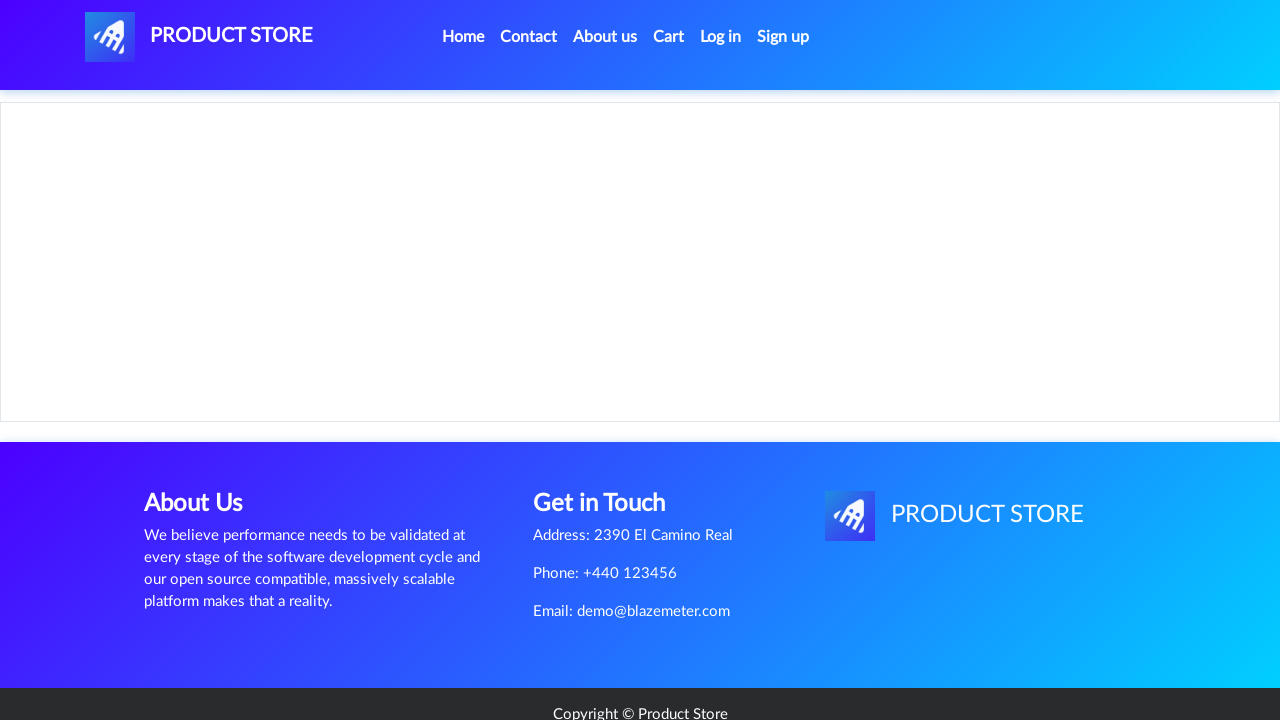

Product page loaded with Add to cart button visible
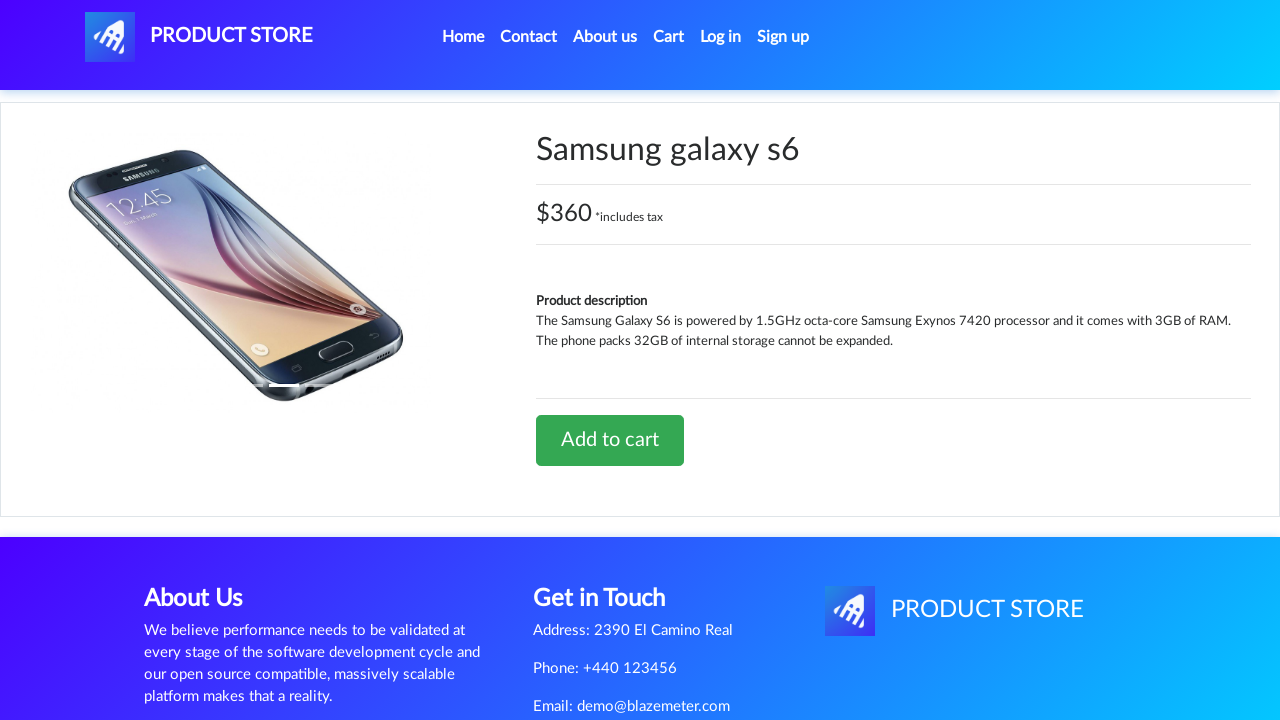

Clicked Add to cart button at (610, 440) on text=Add to cart
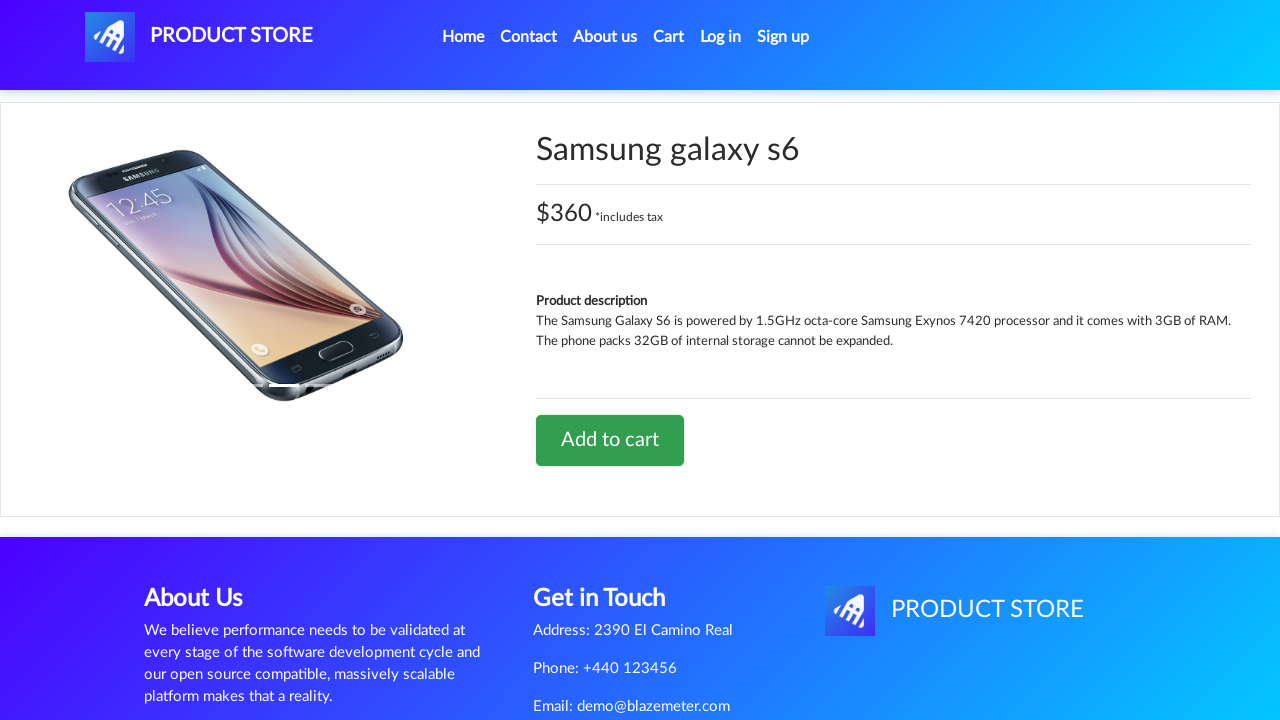

Set up dialog handler to accept confirmation alert
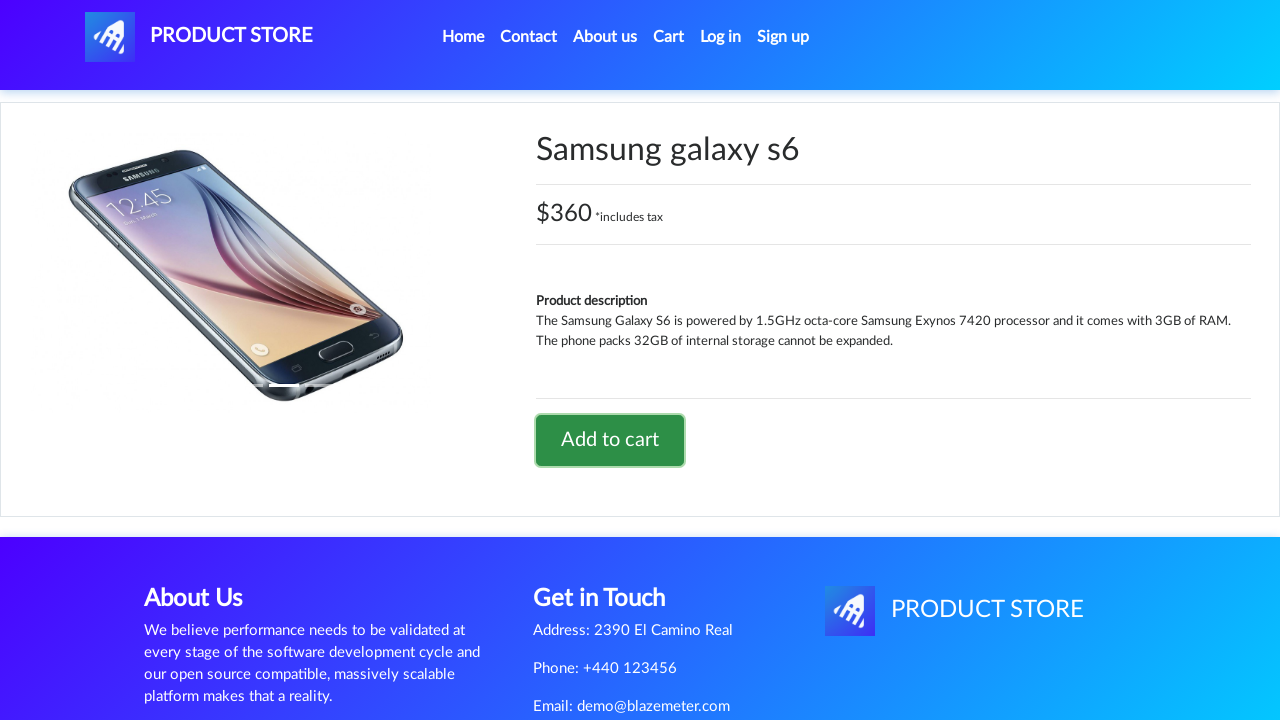

Waited for confirmation alert to appear and be accepted
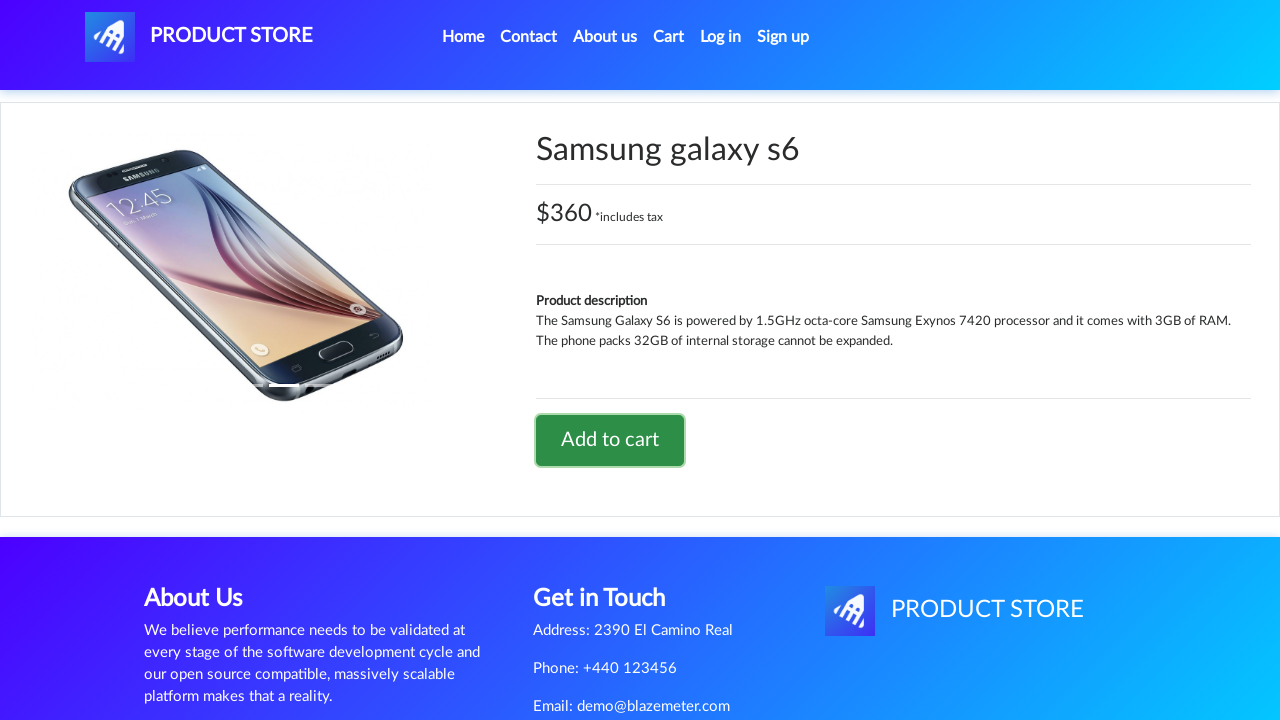

Clicked PRODUCT STORE logo to return to homepage at (199, 37) on #nava
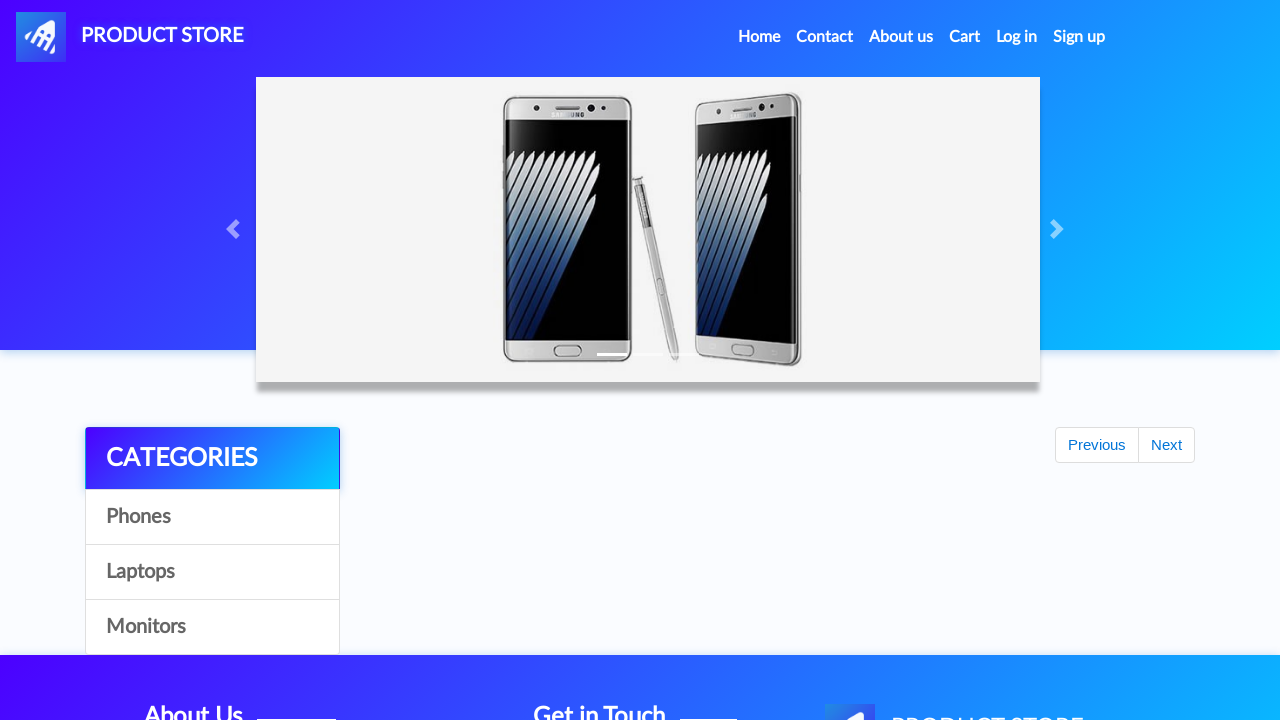

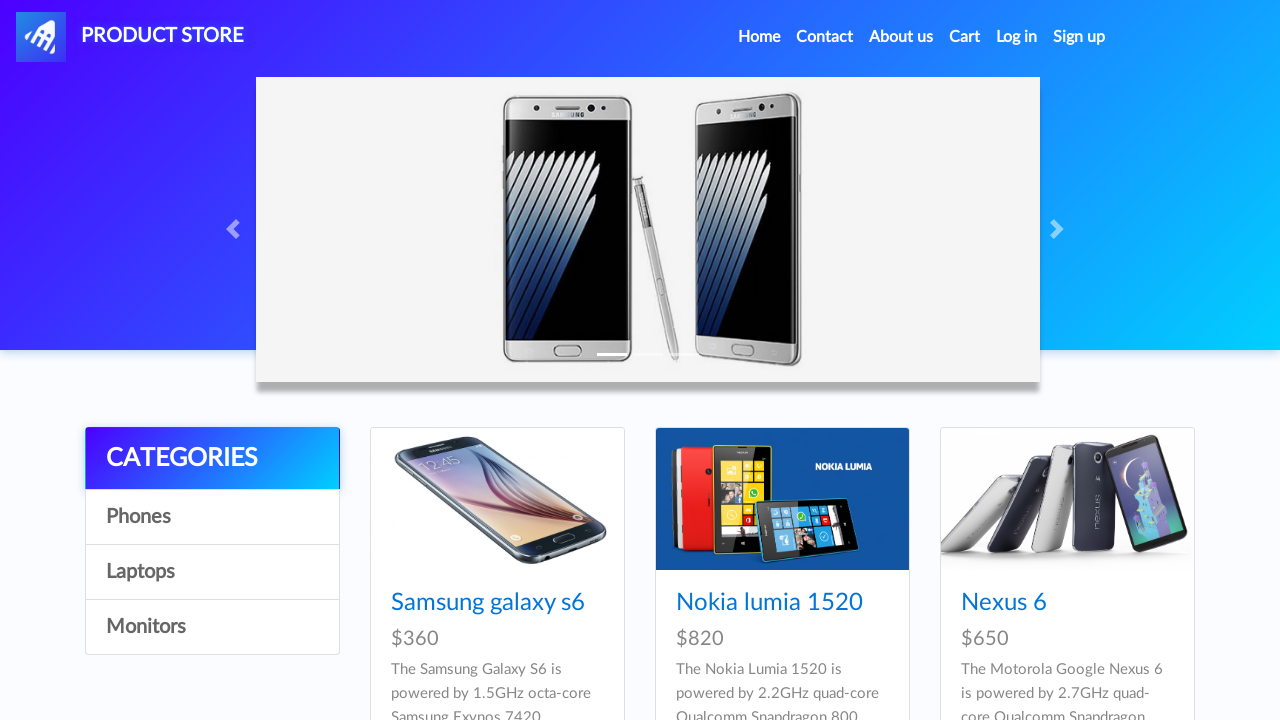